Tests accessibility features by checking for main and nav landmarks, headings, and verifying that images have alt text attributes.

Starting URL: https://bob-takuya.github.io/archi-site/

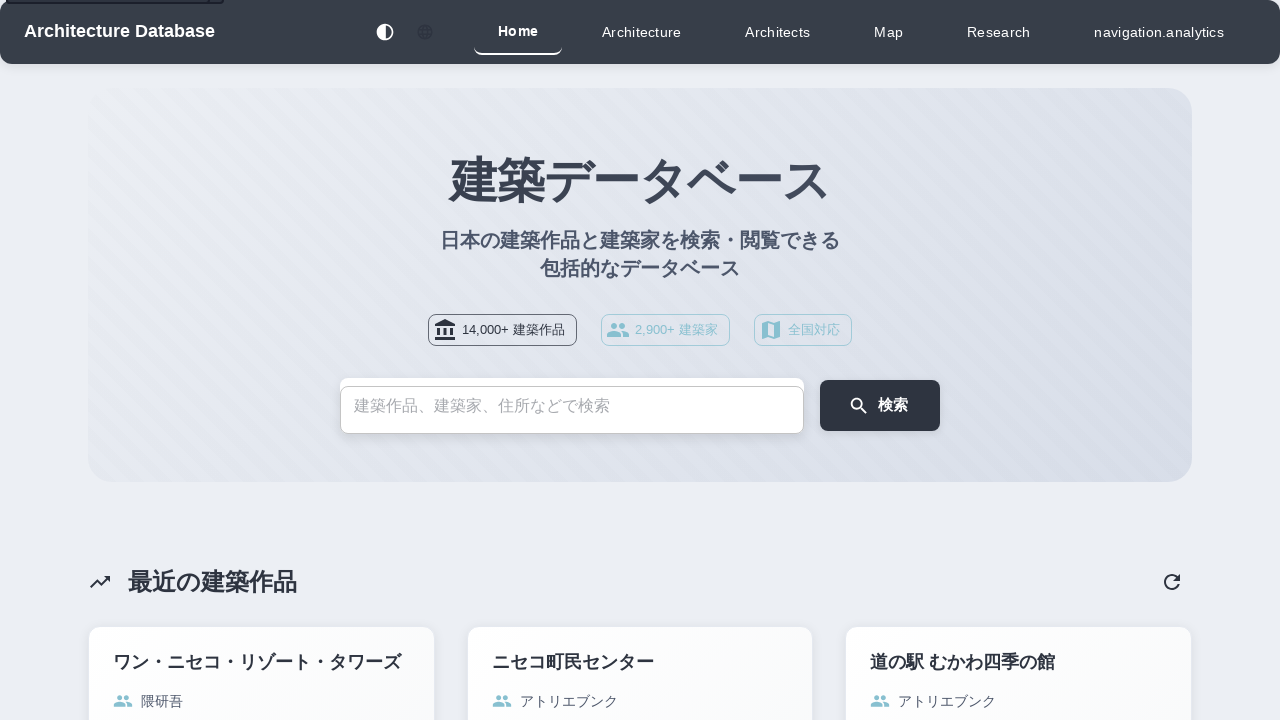

Navigated to archi-site homepage
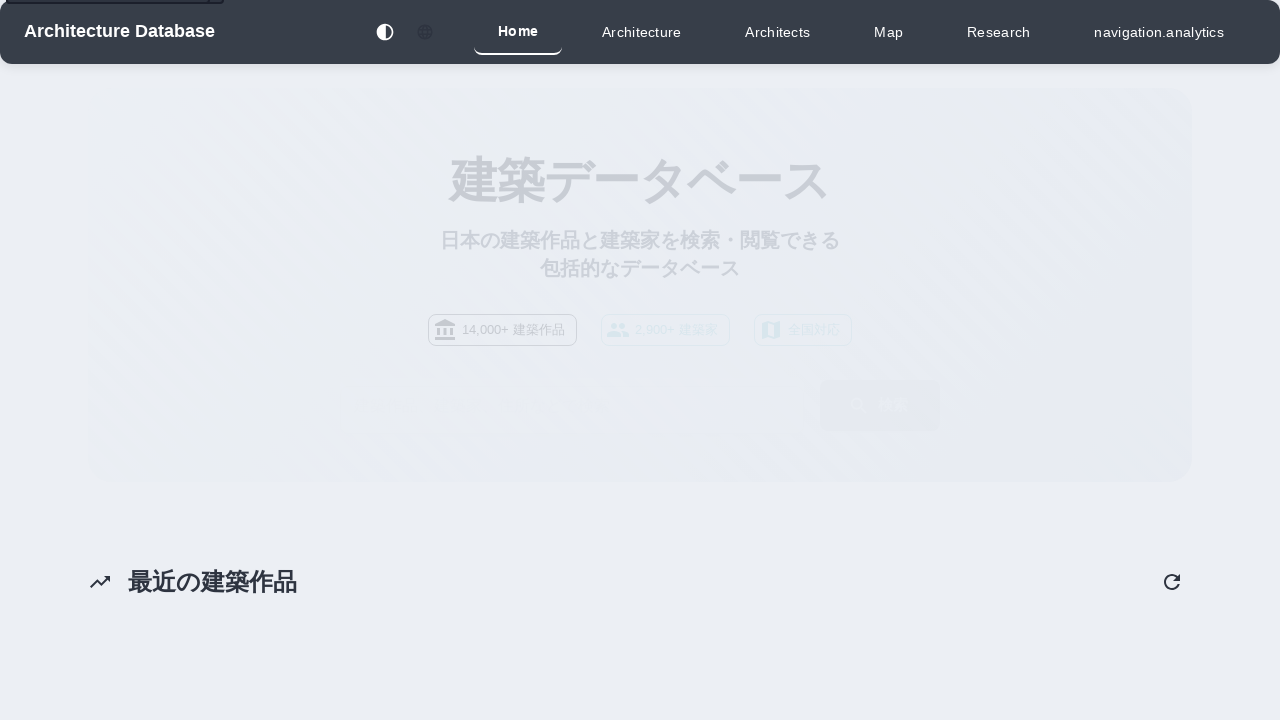

Page fully loaded (network idle)
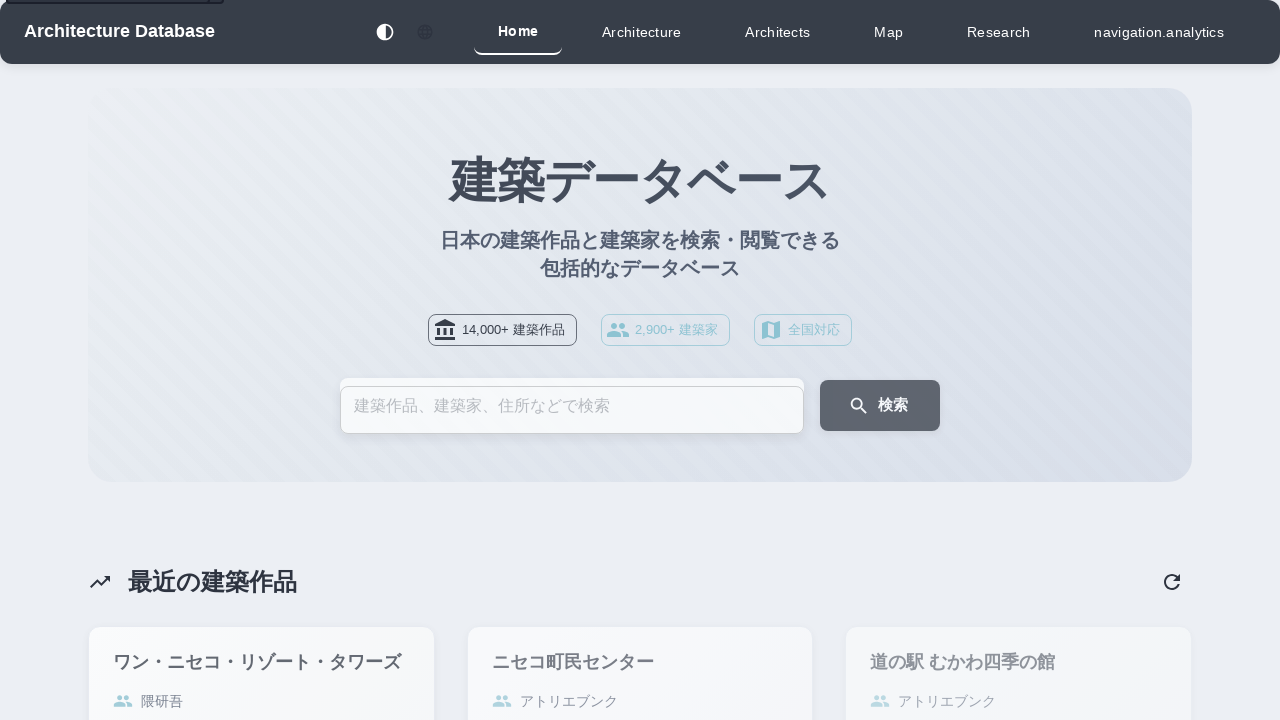

Verified main landmark is present
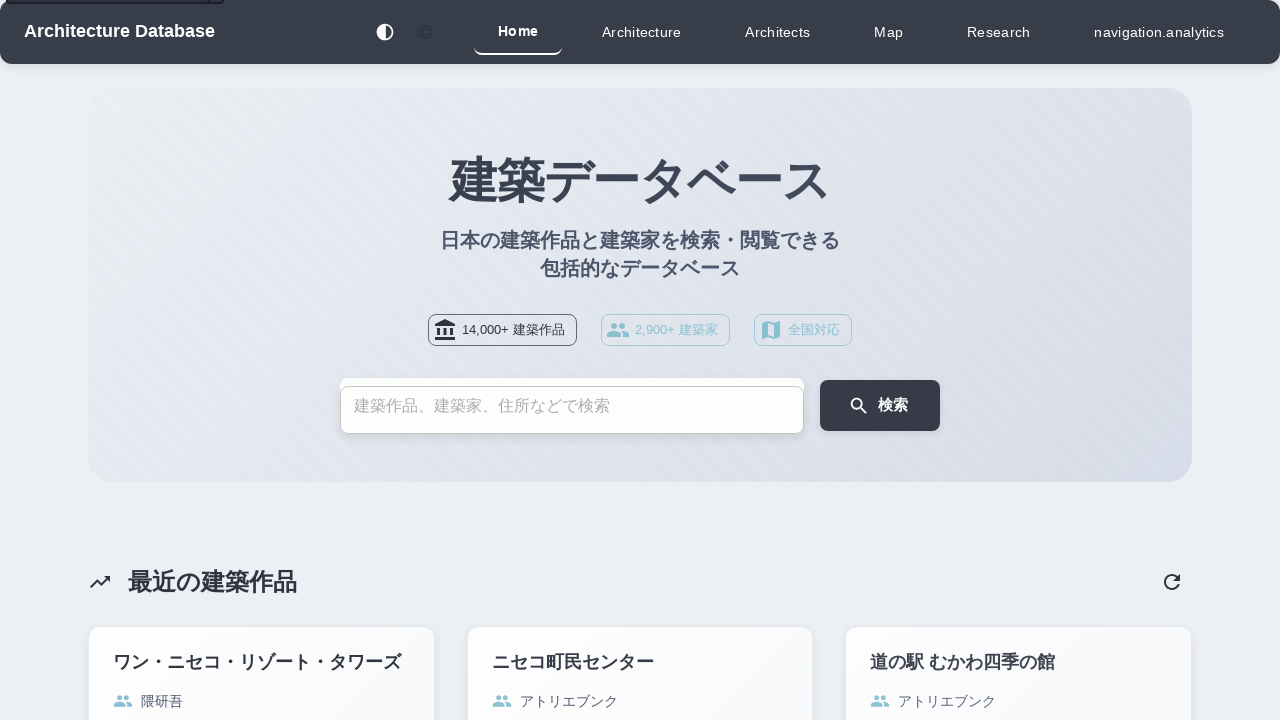

Verified nav landmark is present
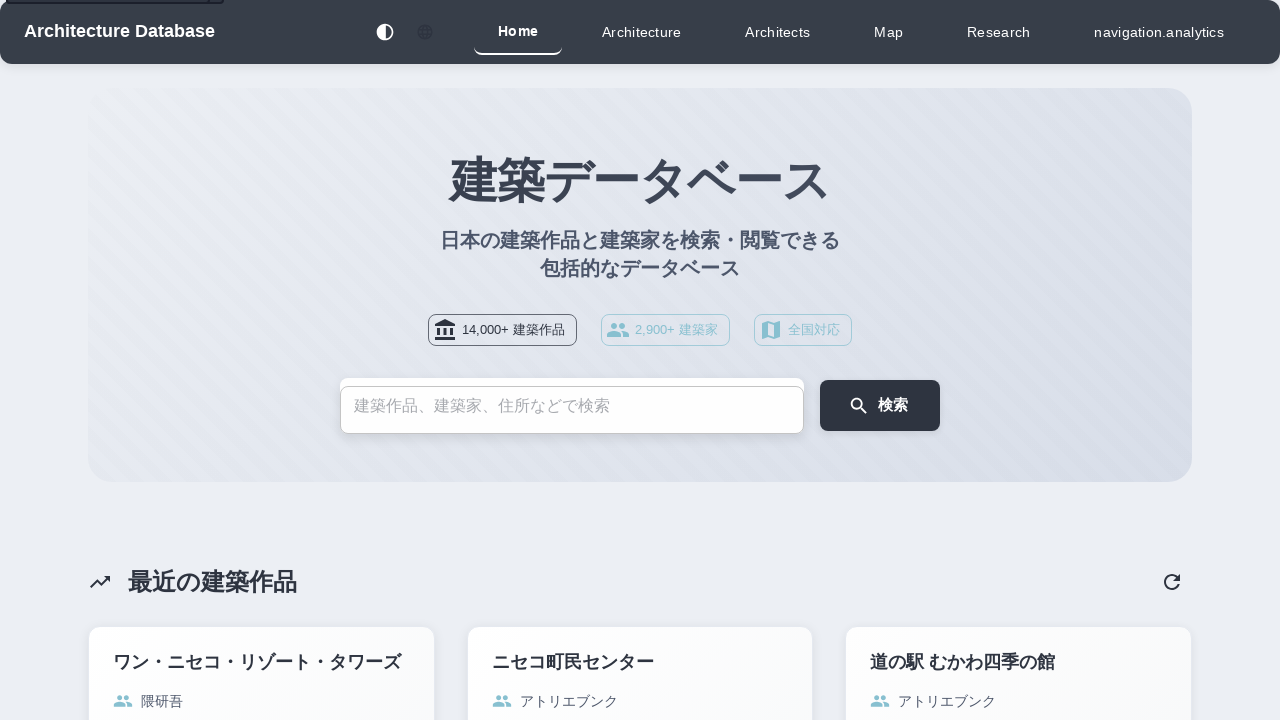

Found 12 headings on the page
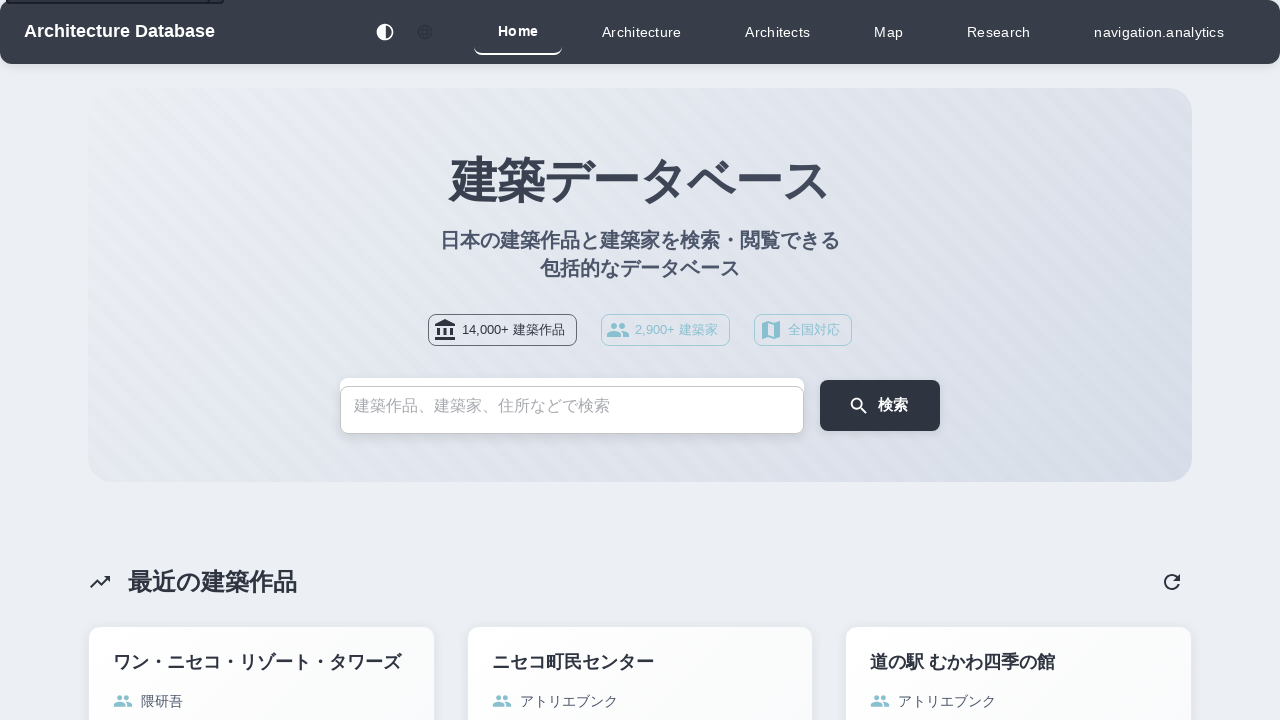

Verified alt text attributes on 0 images
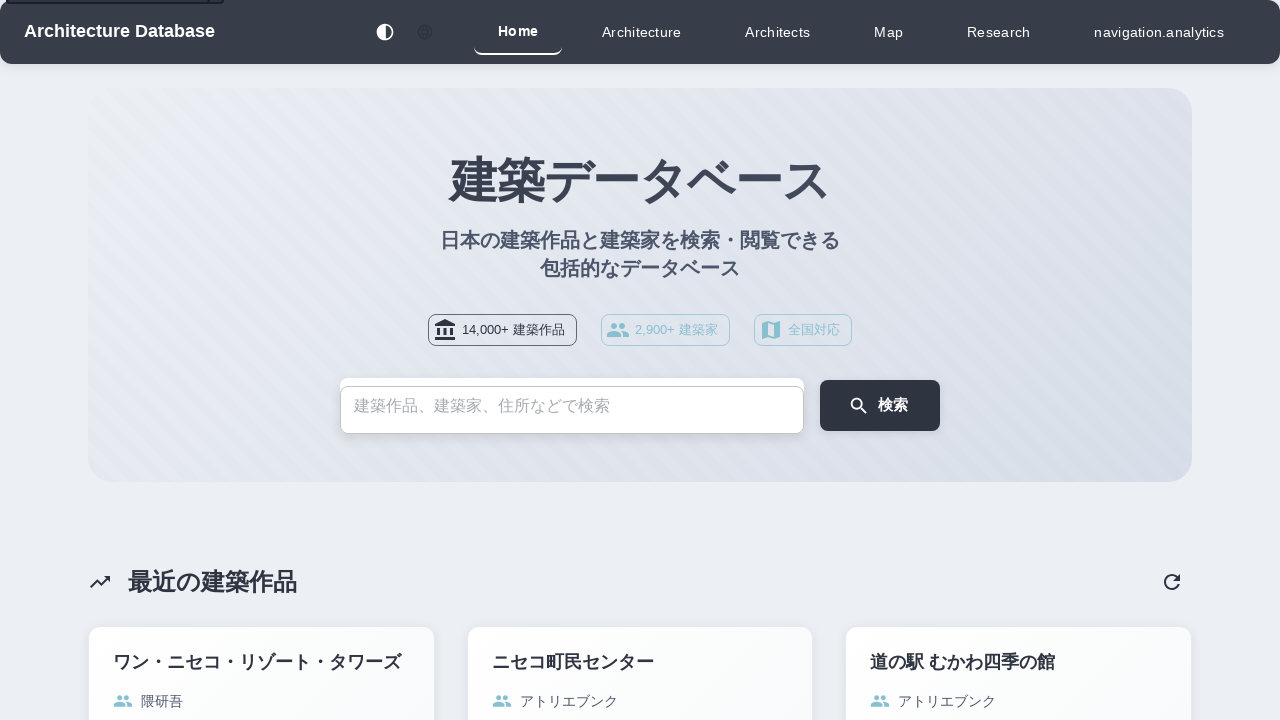

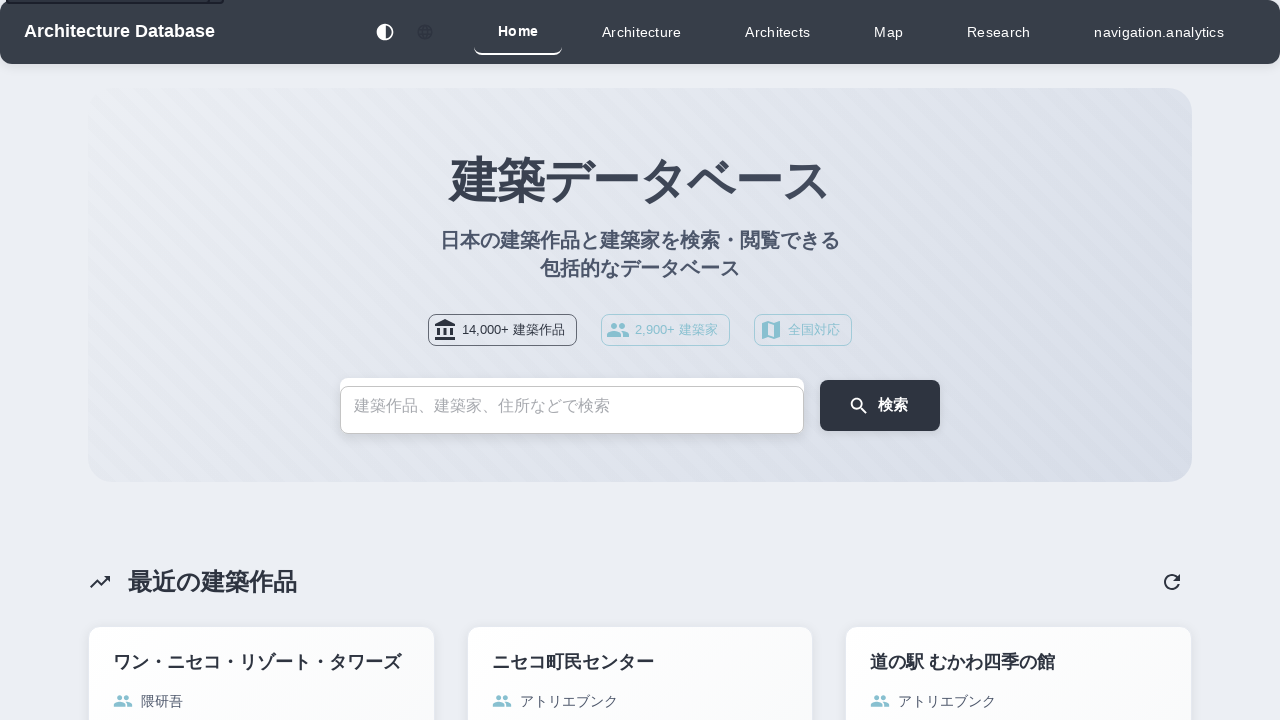